Tests adding todo items to a task list by filling in the input field and pressing Enter, then verifying the items appear in the list

Starting URL: https://tasktango.vercel.app/

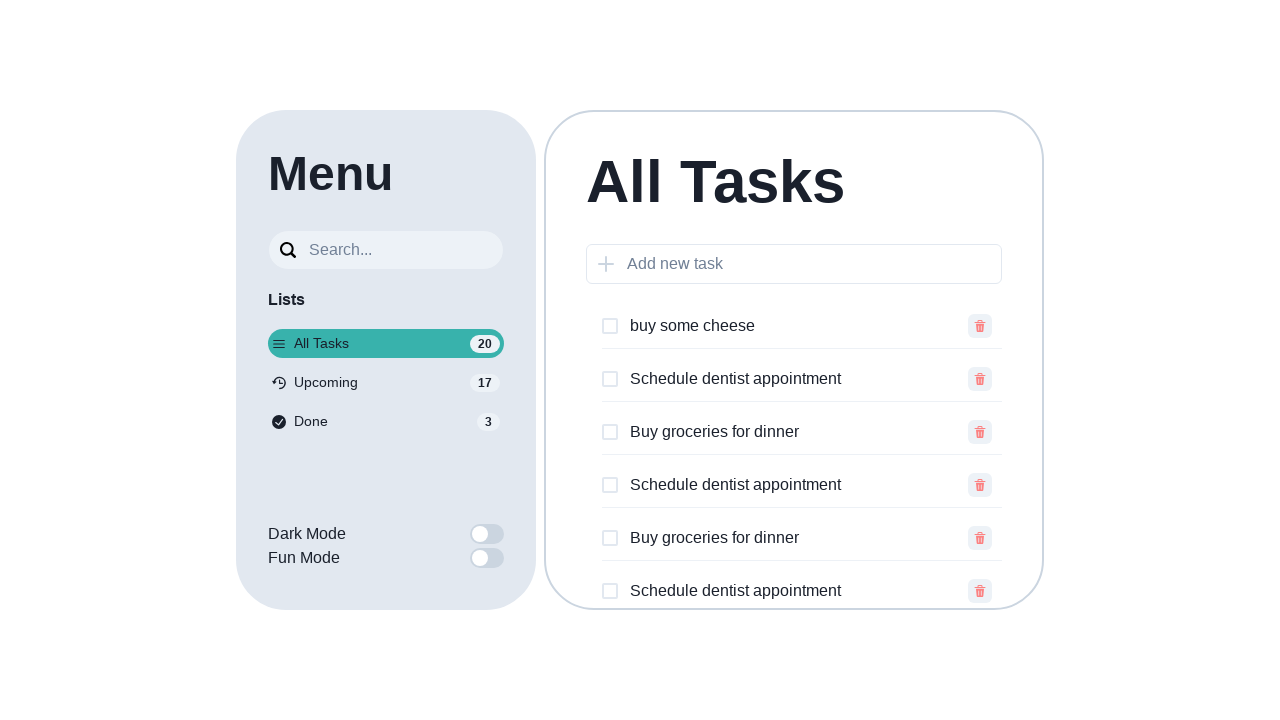

Located the new task input field with placeholder 'Add new task'
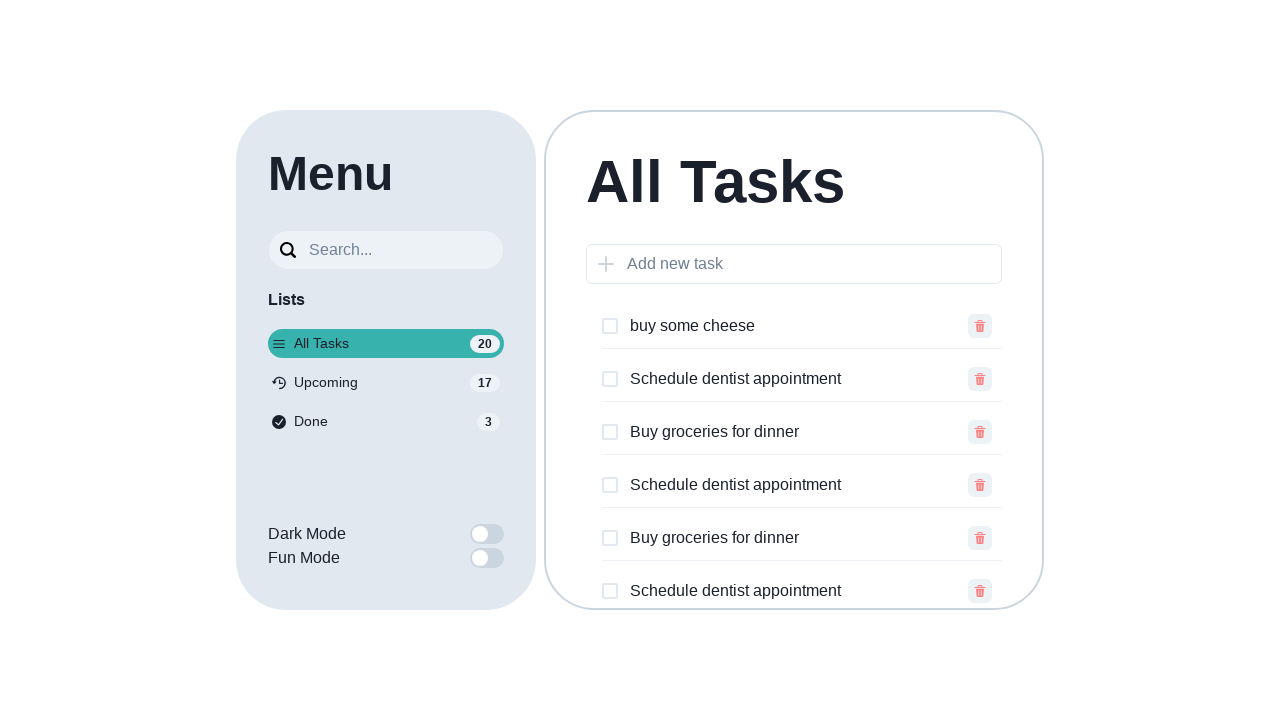

Filled input field with first todo item 'buy some cheese' on internal:attr=[placeholder="Add new task"i]
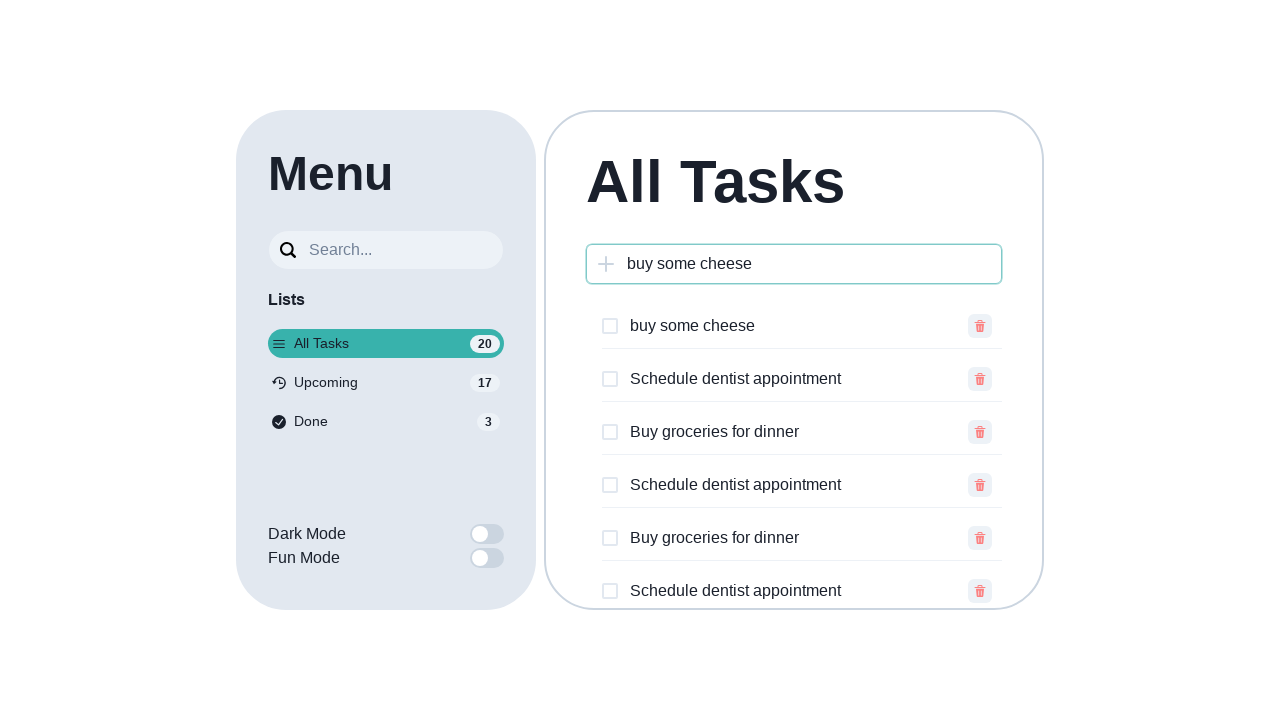

Pressed Enter to submit first todo item on internal:attr=[placeholder="Add new task"i]
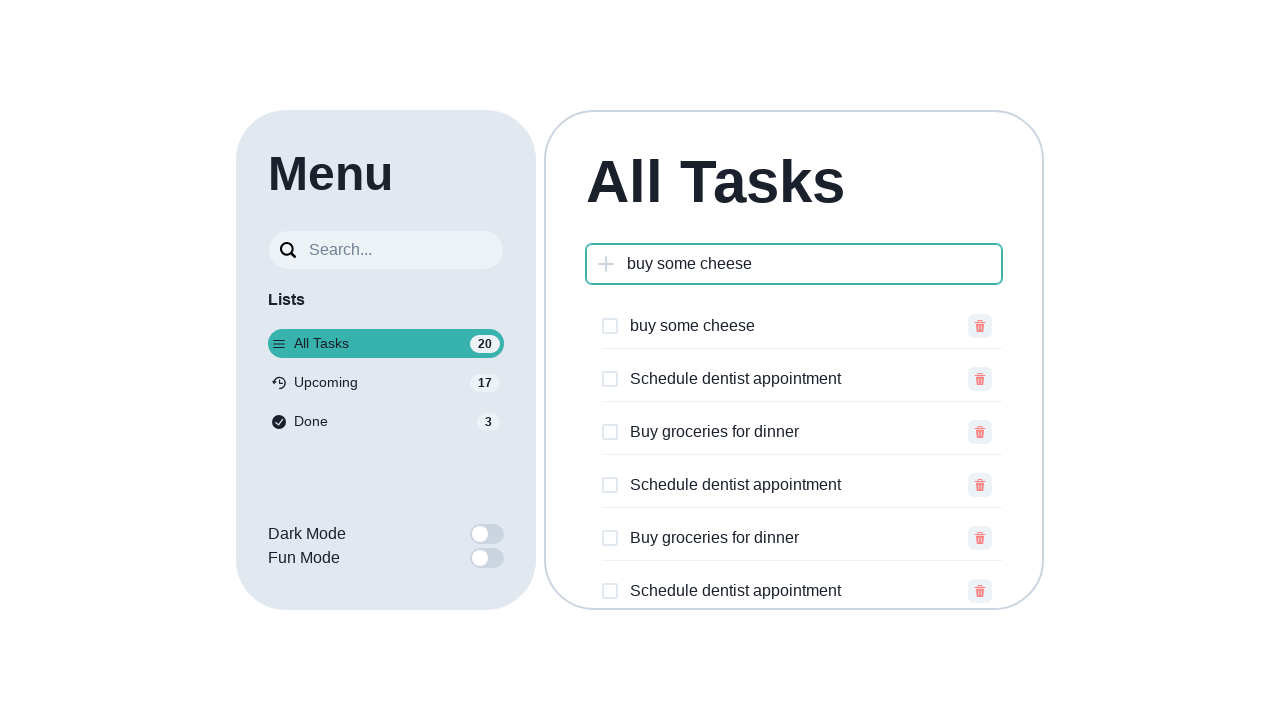

Verified that input field is empty after submitting first todo
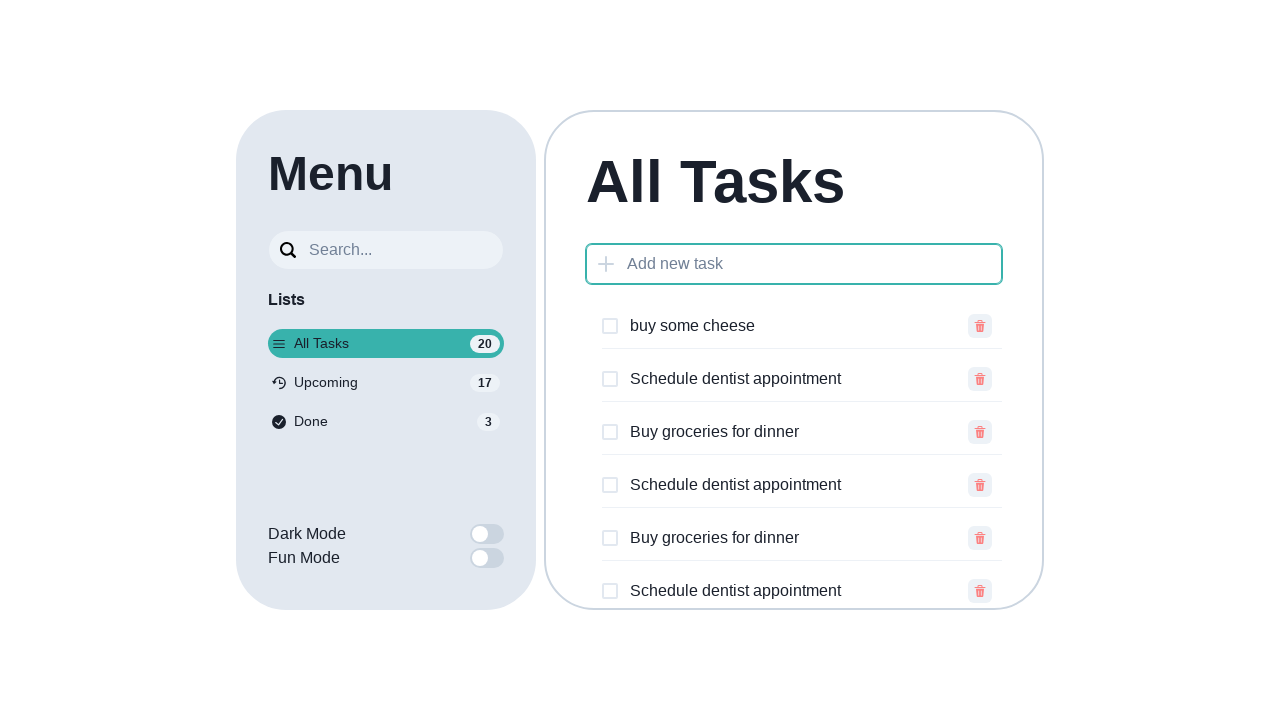

Filled input field with second todo item 'feed the cat' on internal:attr=[placeholder="Add new task"i]
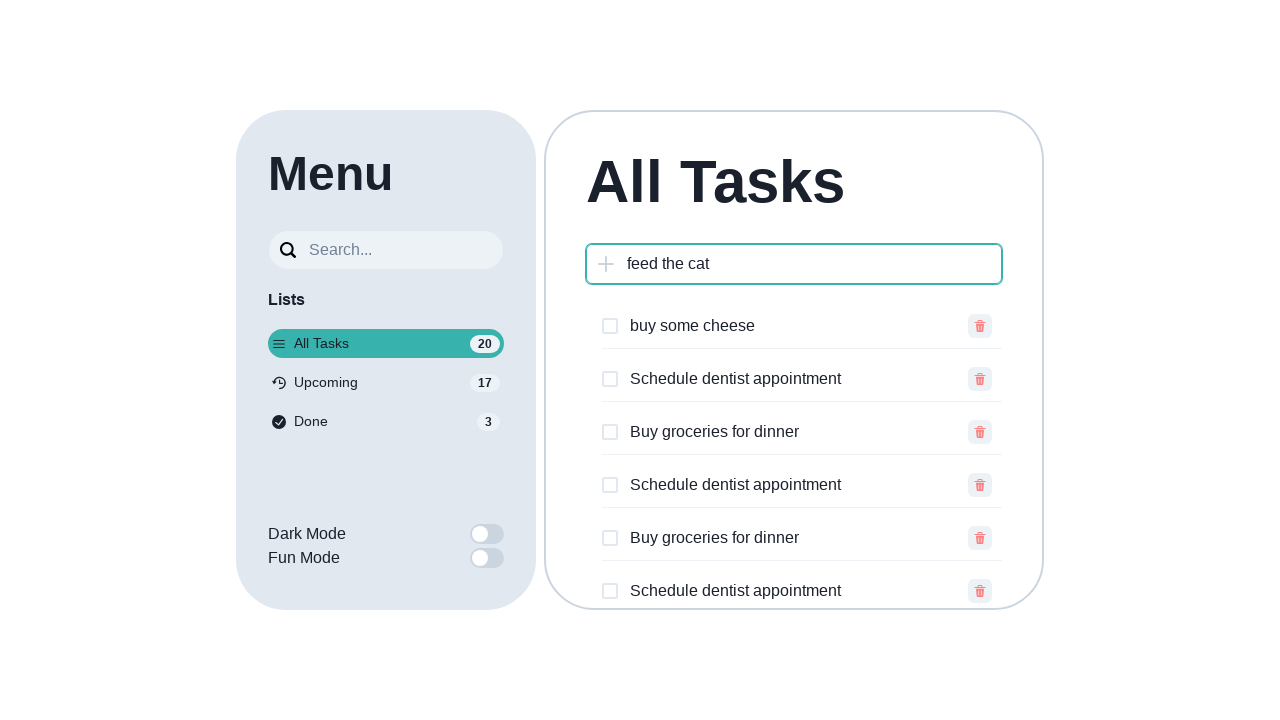

Pressed Enter to submit second todo item on internal:attr=[placeholder="Add new task"i]
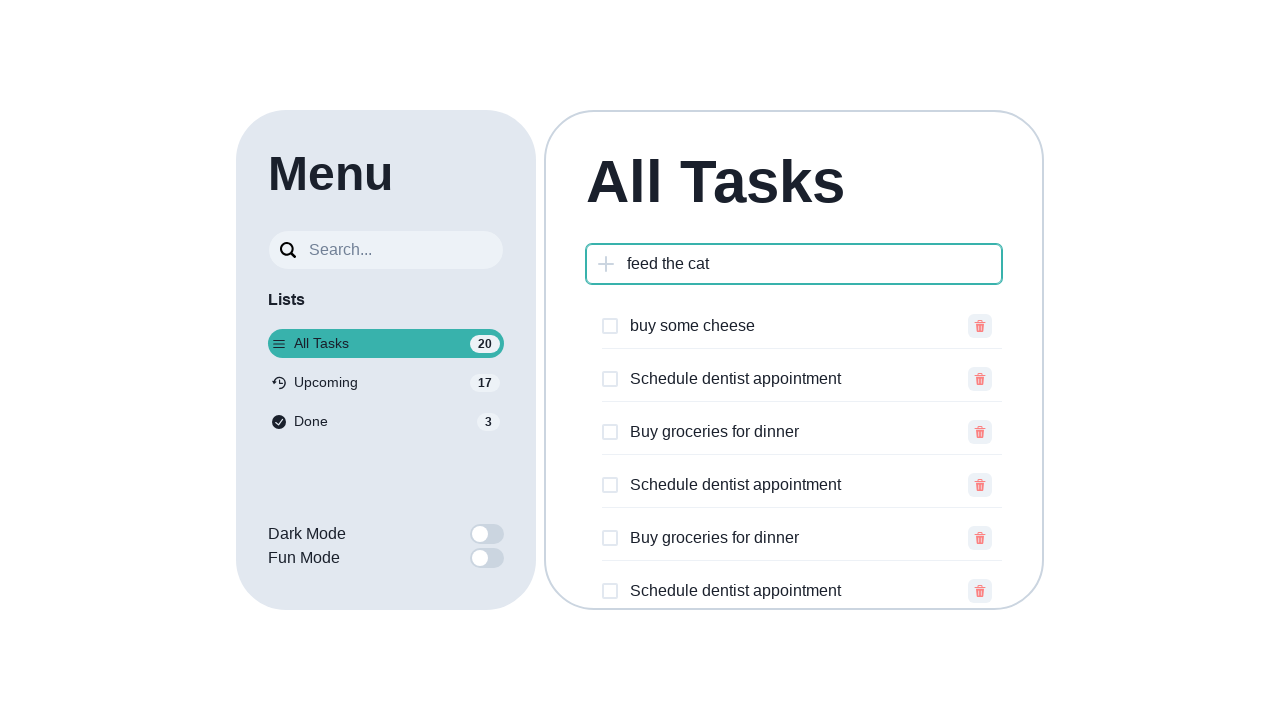

Todo items appeared in the list
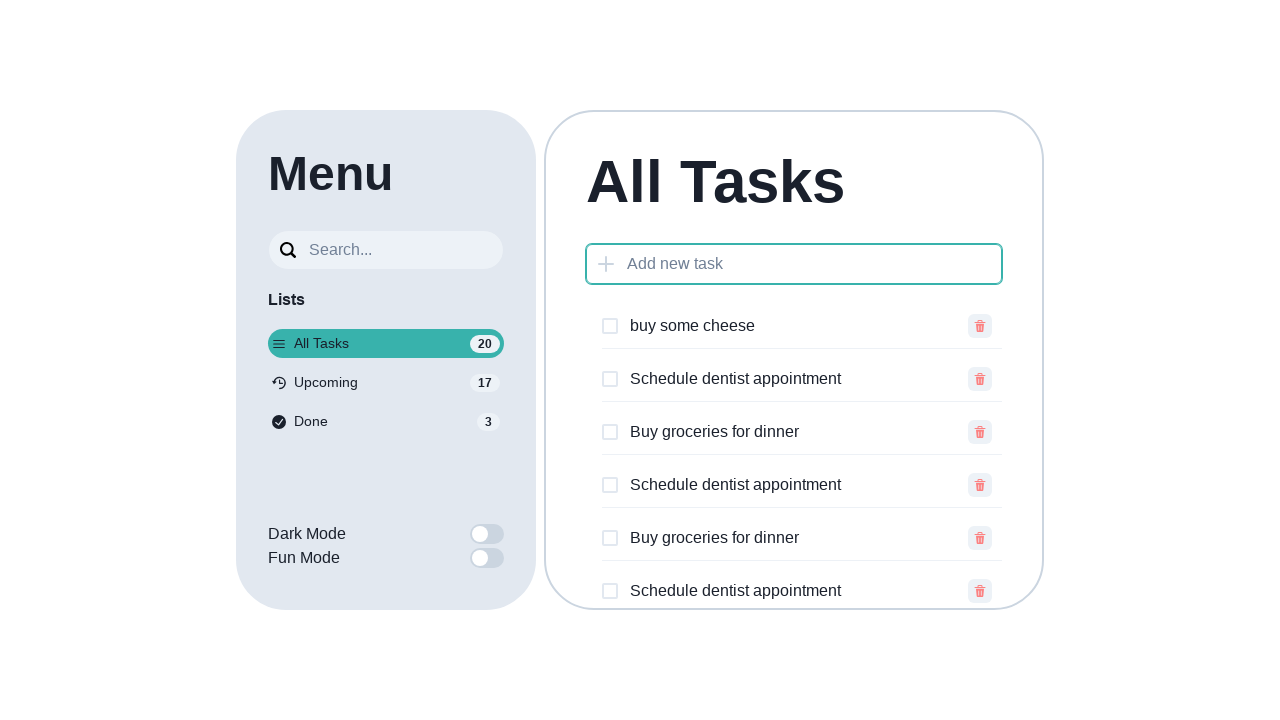

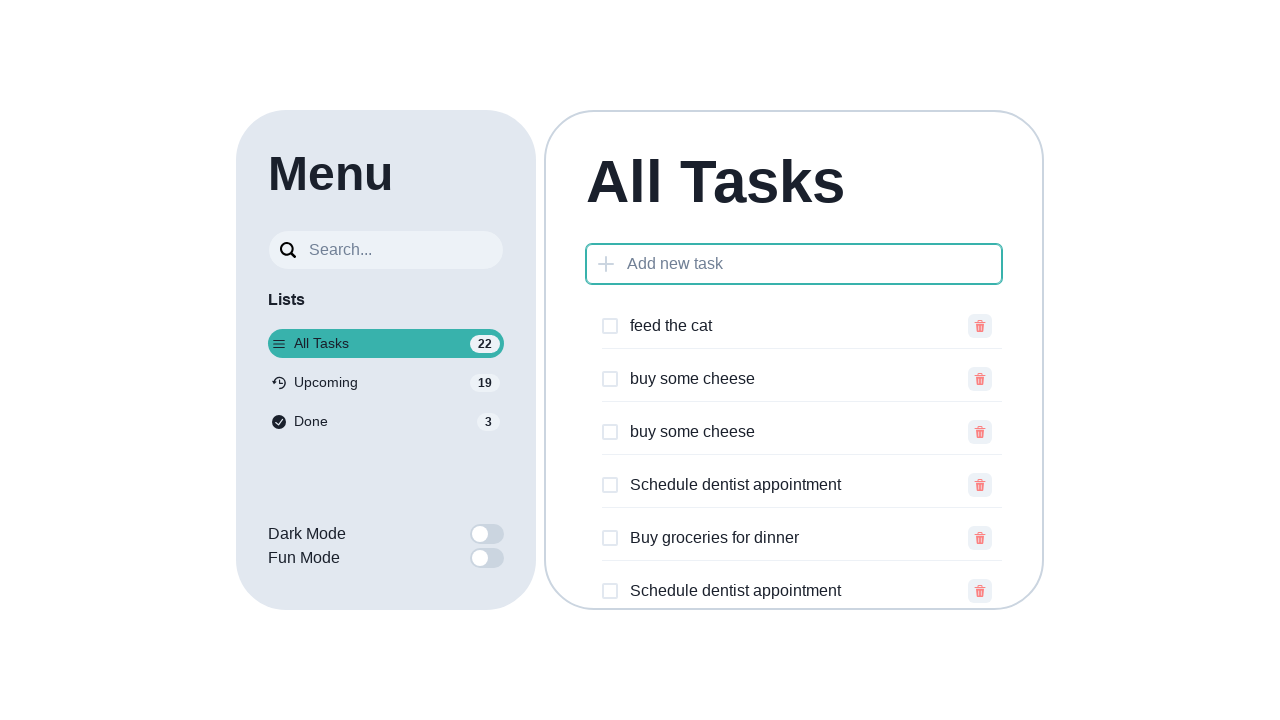